Clicks on Submit new Language menu item and verifies the submenu header text

Starting URL: http://www.99-bottles-of-beer.net/

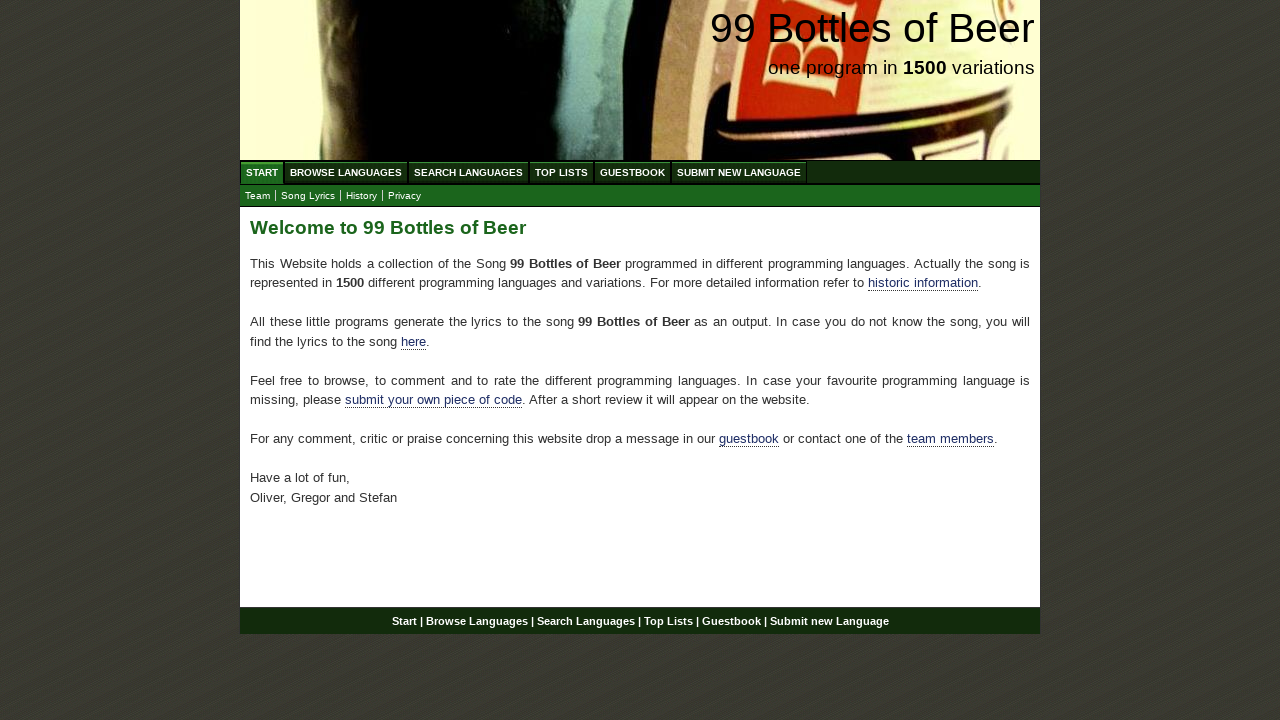

Clicked on 'Submit new Language' menu item at (739, 172) on xpath=//ul[@id='menu']//a[@href='/submitnewlanguage.html']
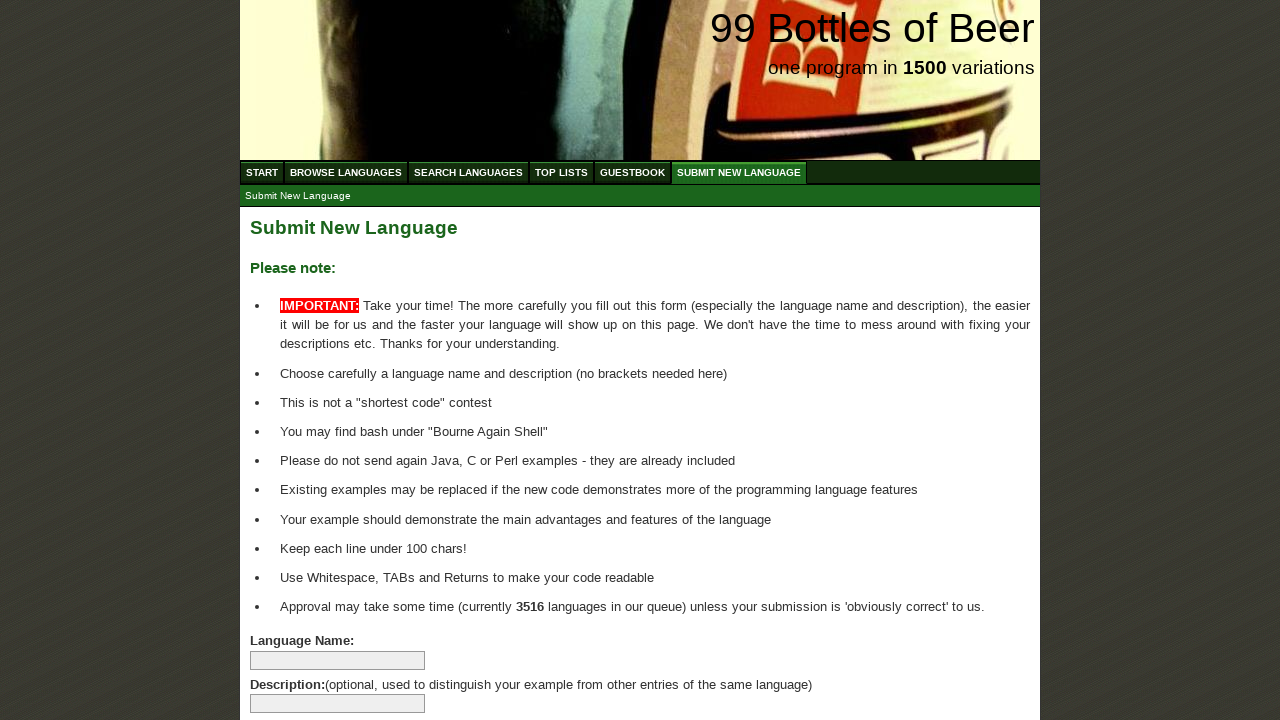

Located the submenu item element
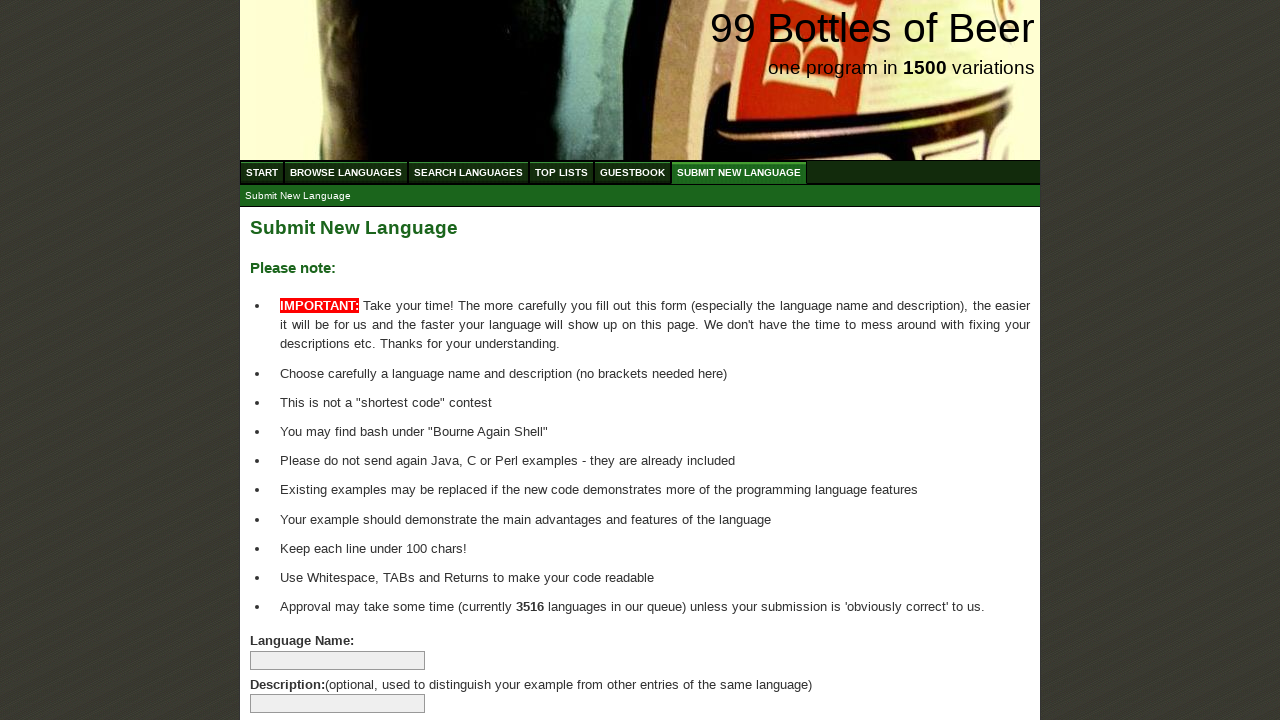

Submenu item is now visible and ready
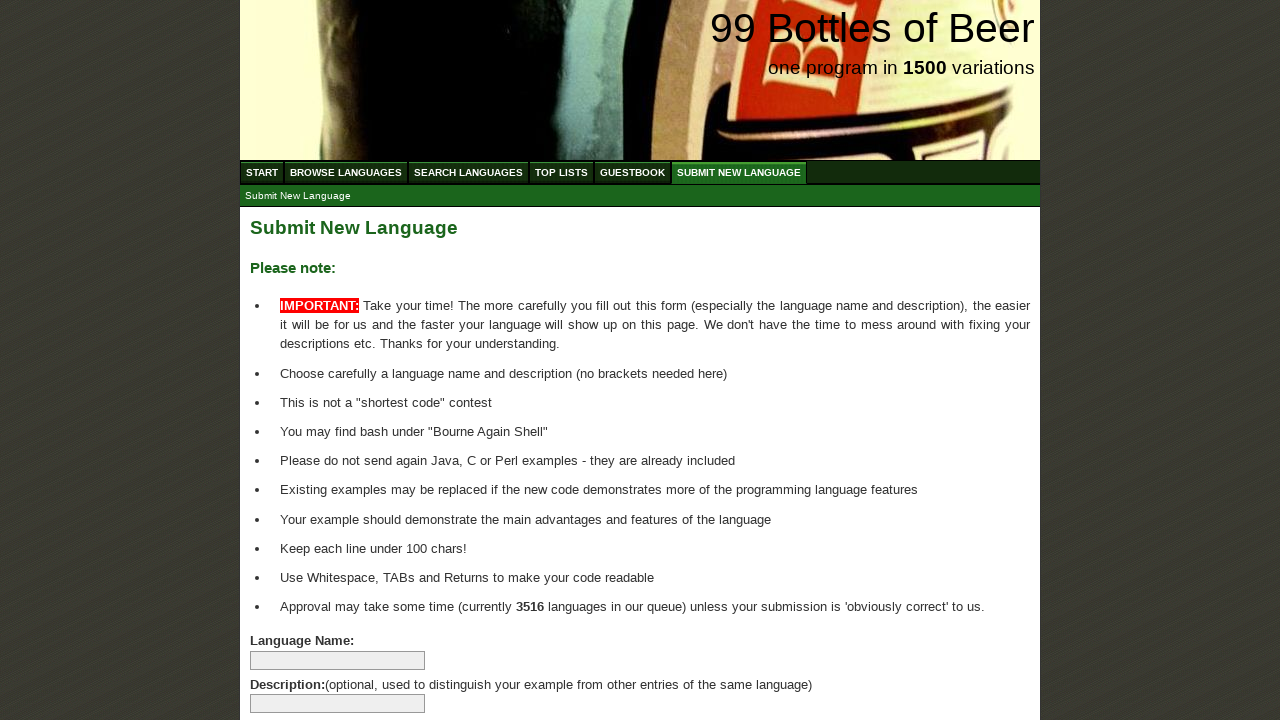

Verified submenu header text is 'Submit New Language'
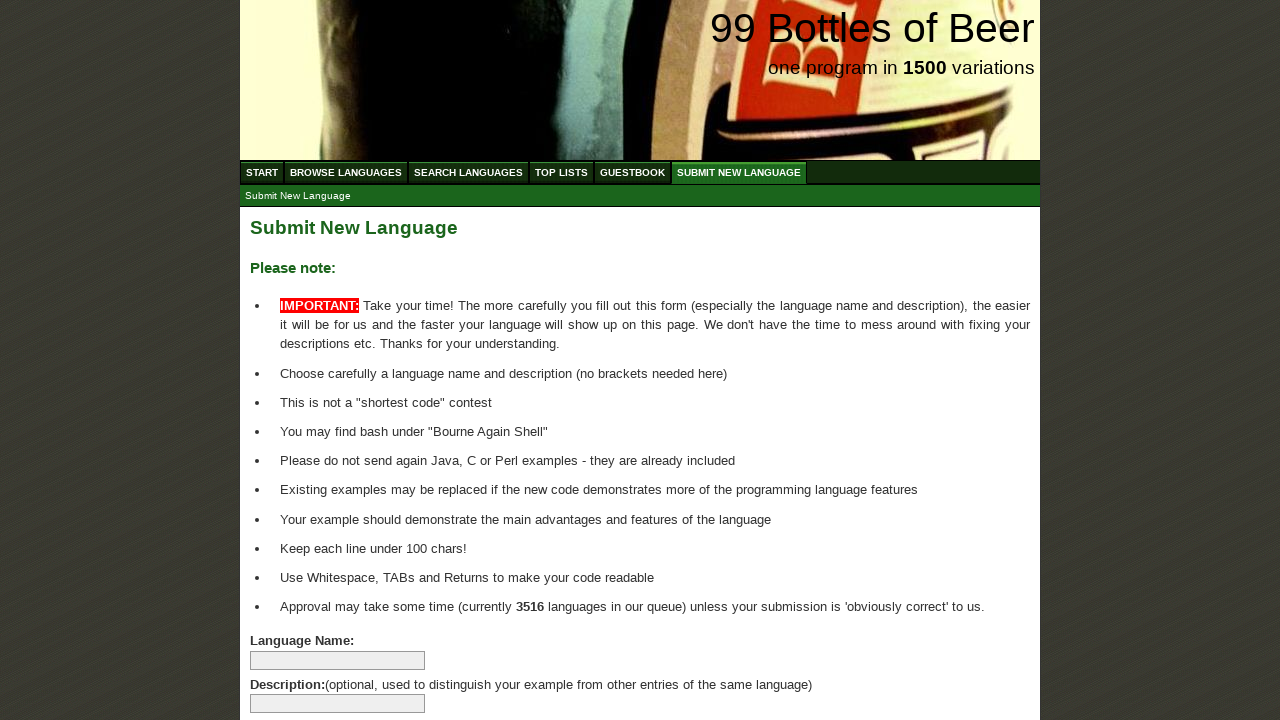

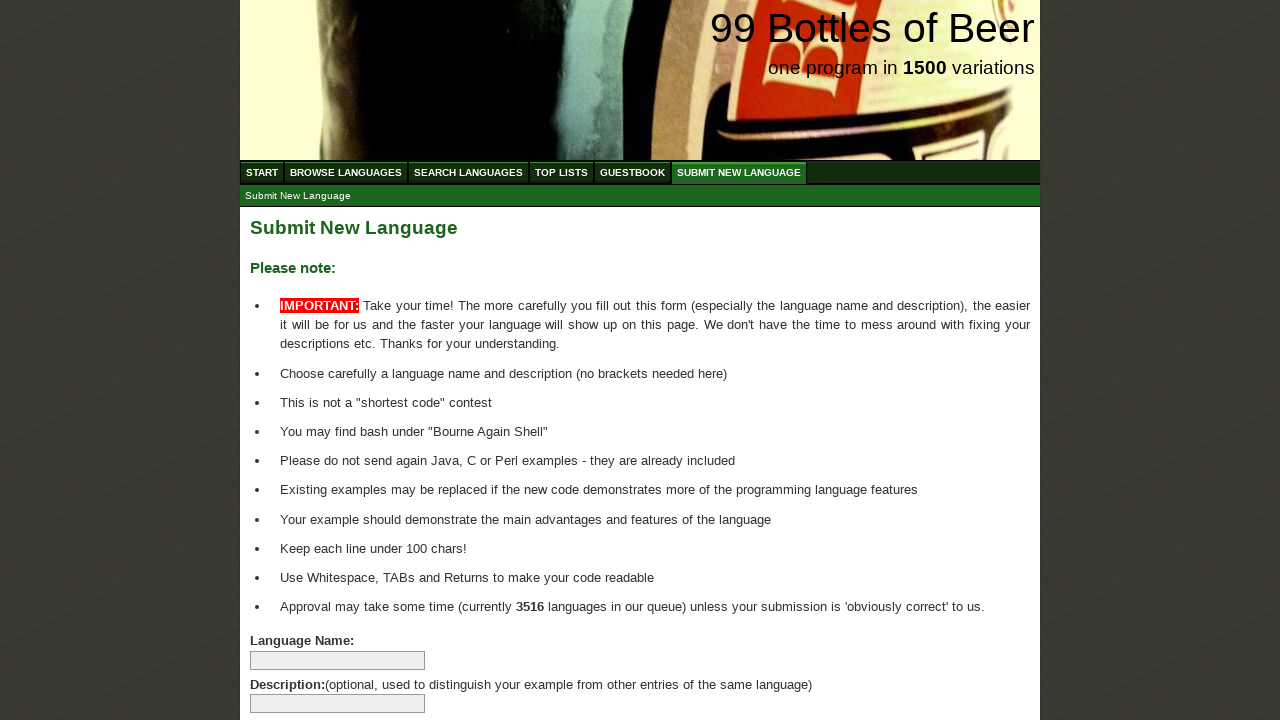